Tests dynamic loading functionality by clicking the Start button on a demo page that demonstrates dynamically loaded content

Starting URL: https://the-internet.herokuapp.com/dynamic_loading/1

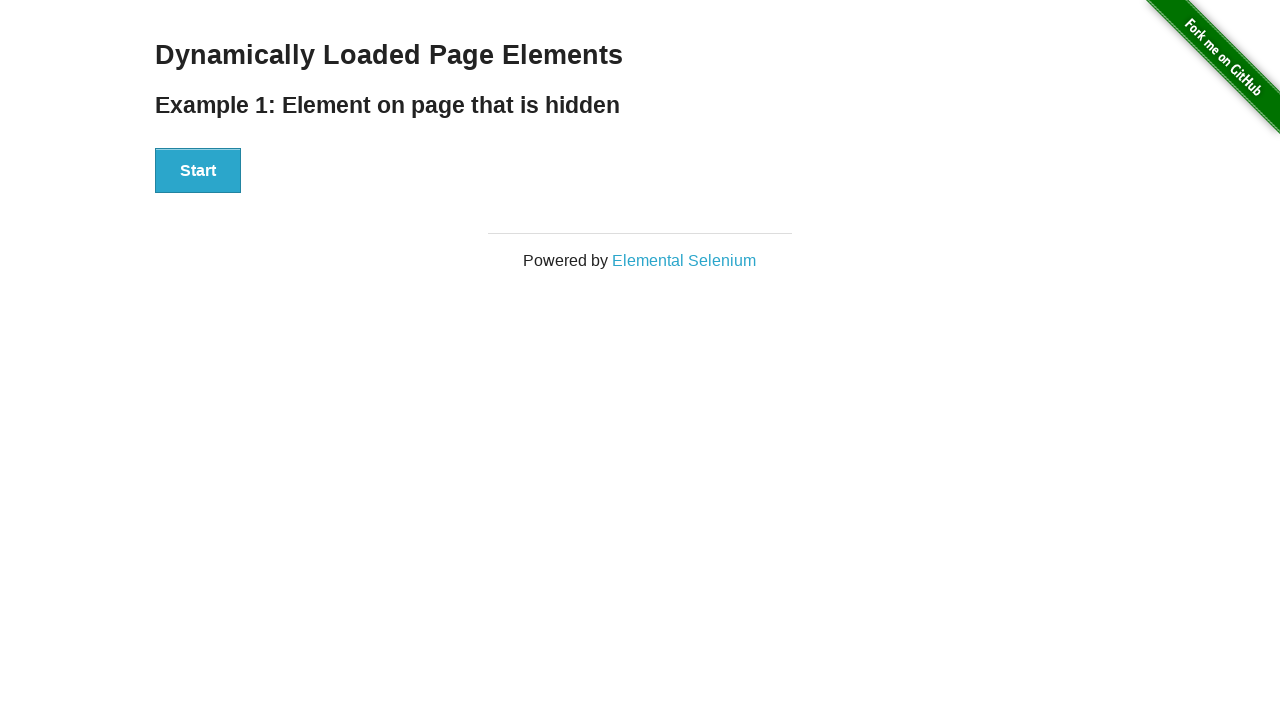

Clicked the Start button to trigger dynamic loading at (198, 171) on #start button
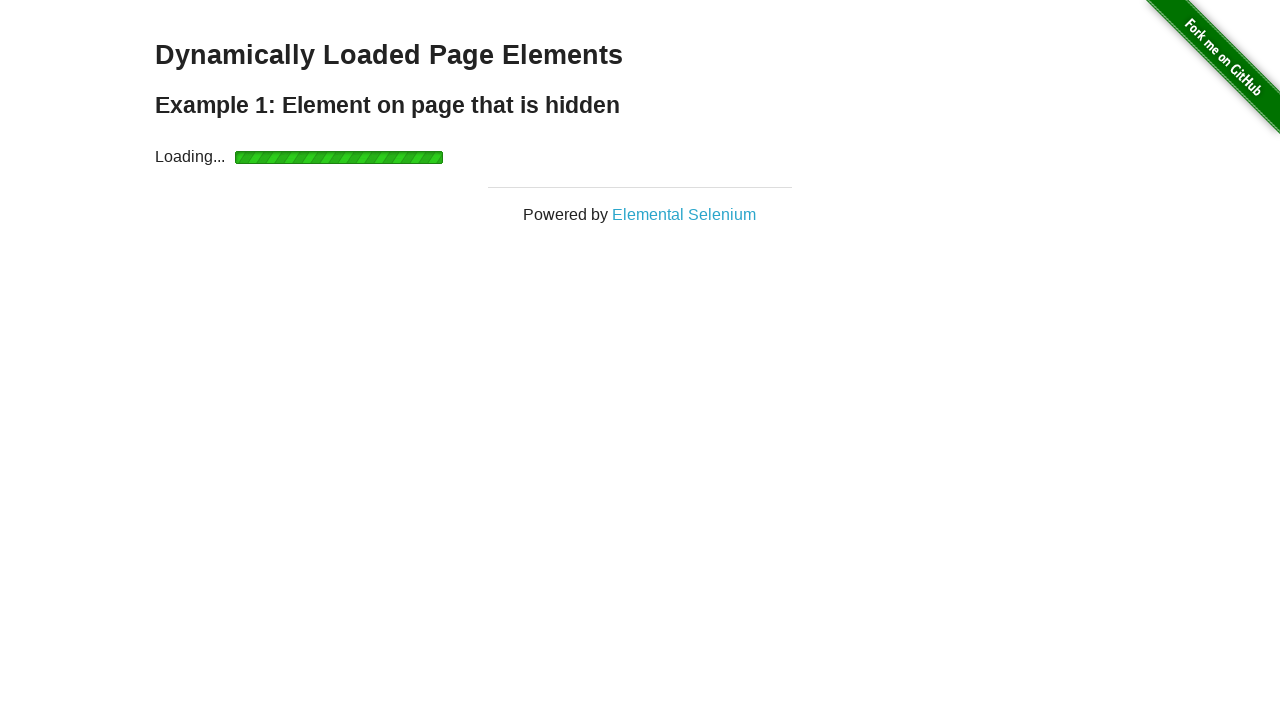

Dynamically loaded content appeared with #finish element
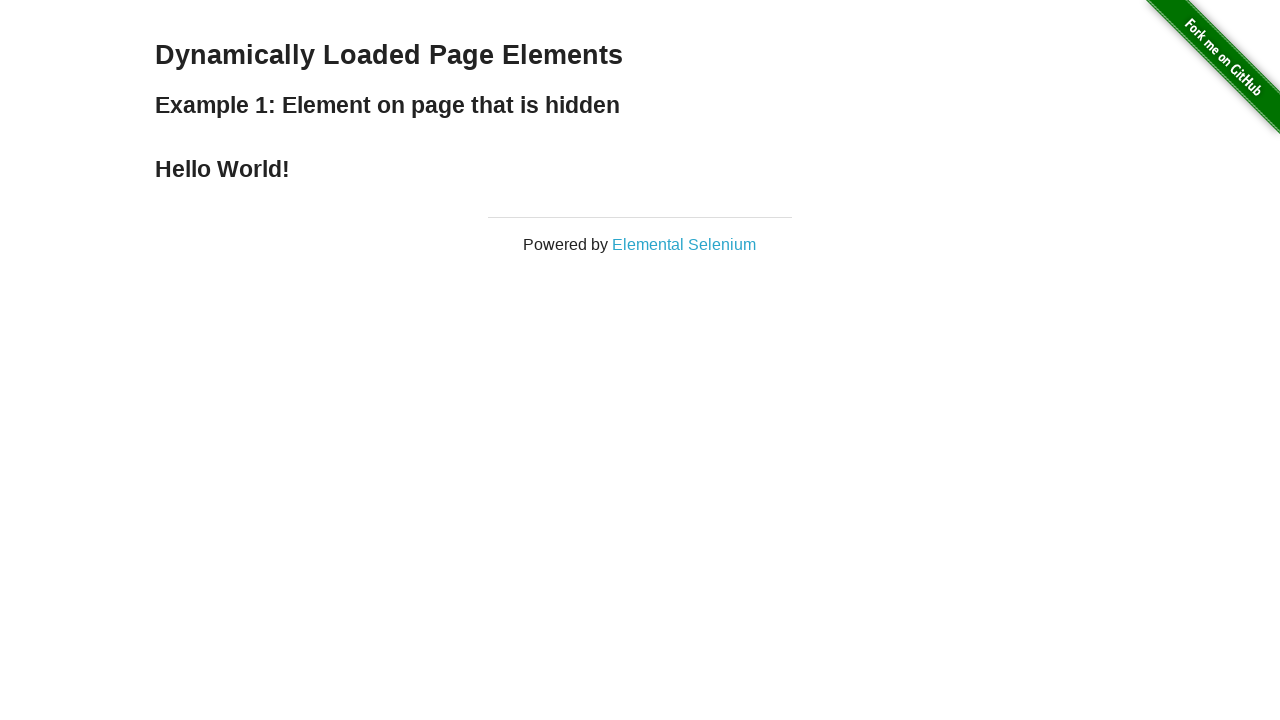

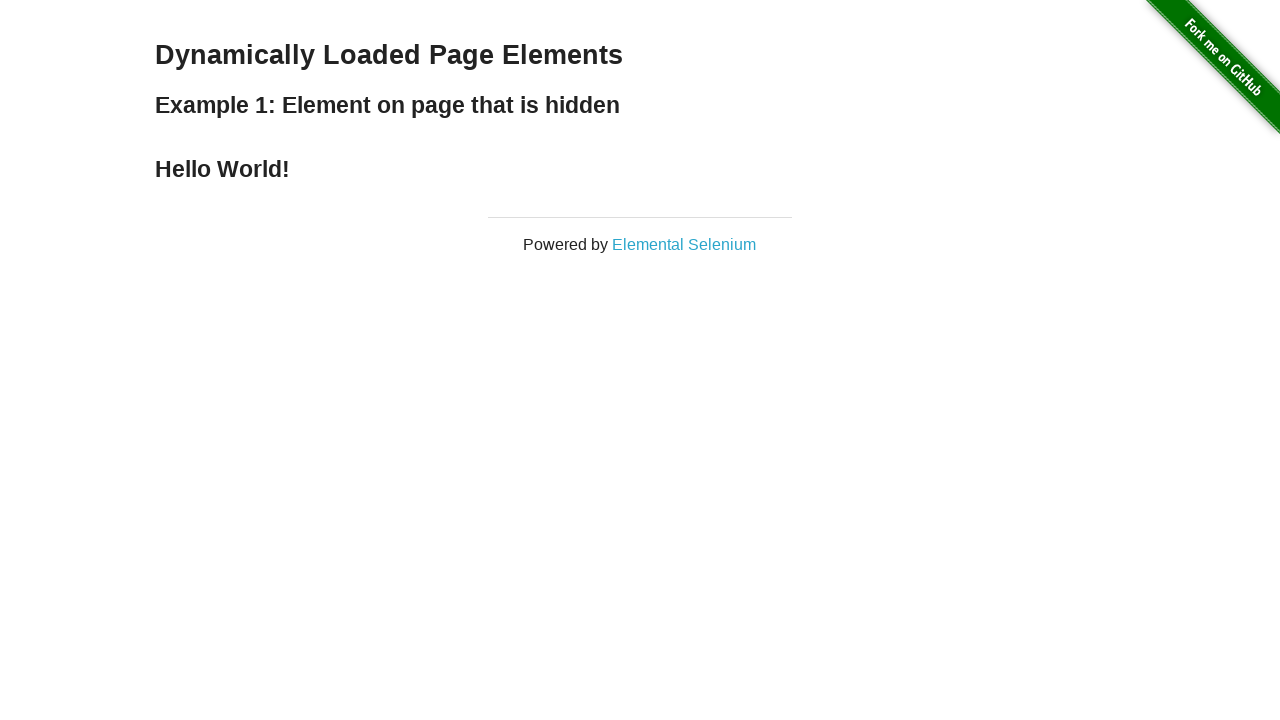